Tests various form elements including checkboxes and passenger selection dropdown on a travel booking page

Starting URL: https://rahulshettyacademy.com/dropdownsPractise/

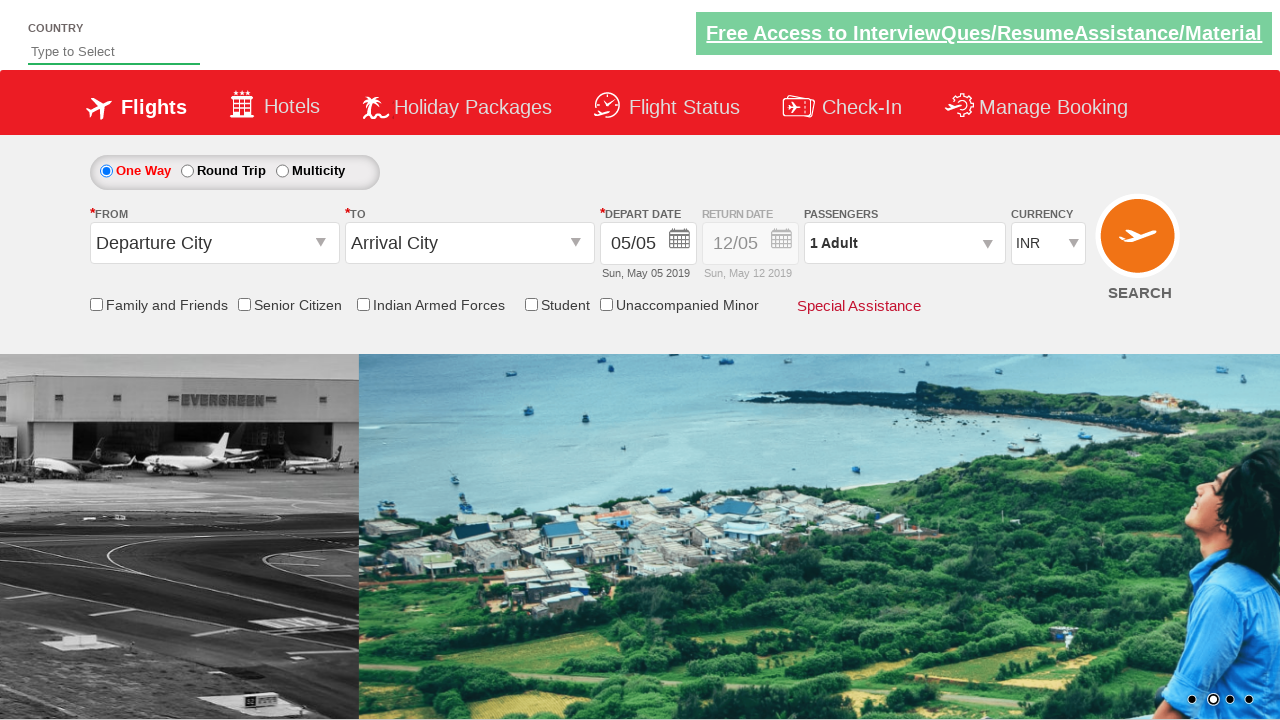

Verified friends and family checkbox is not selected initially
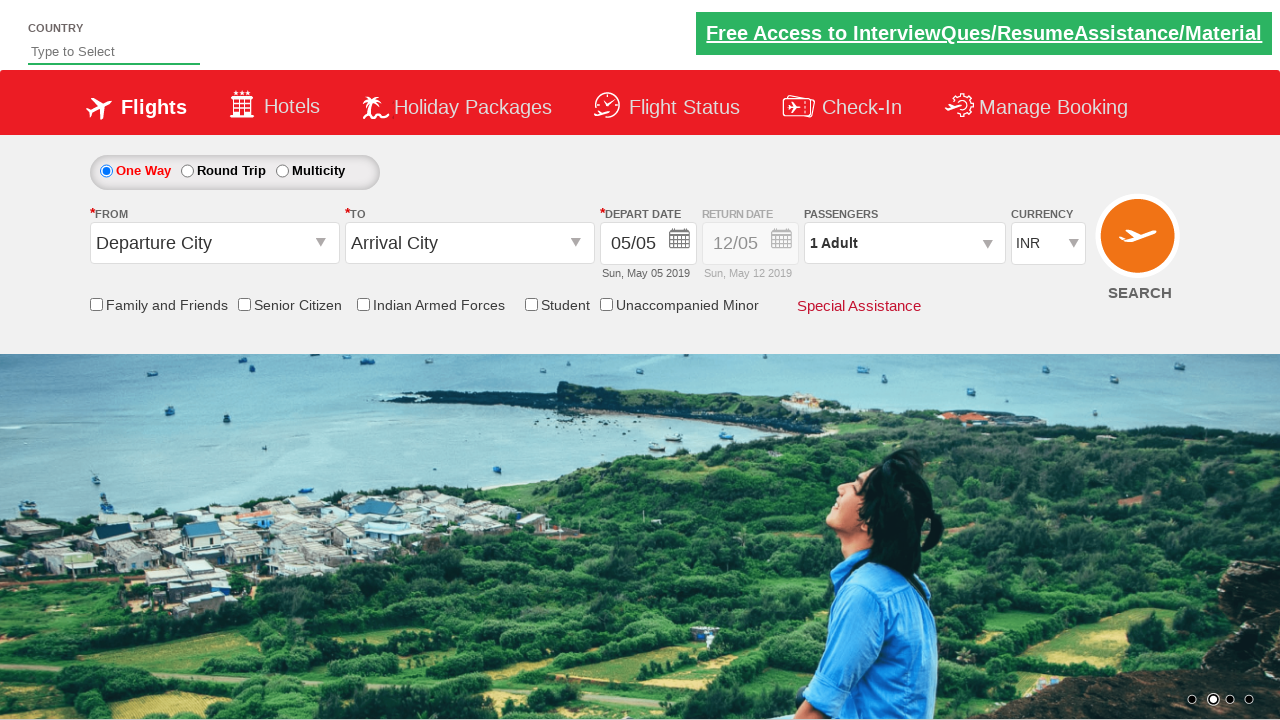

Clicked on friends and family checkbox at (96, 304) on input[id*='friendsandfamily']
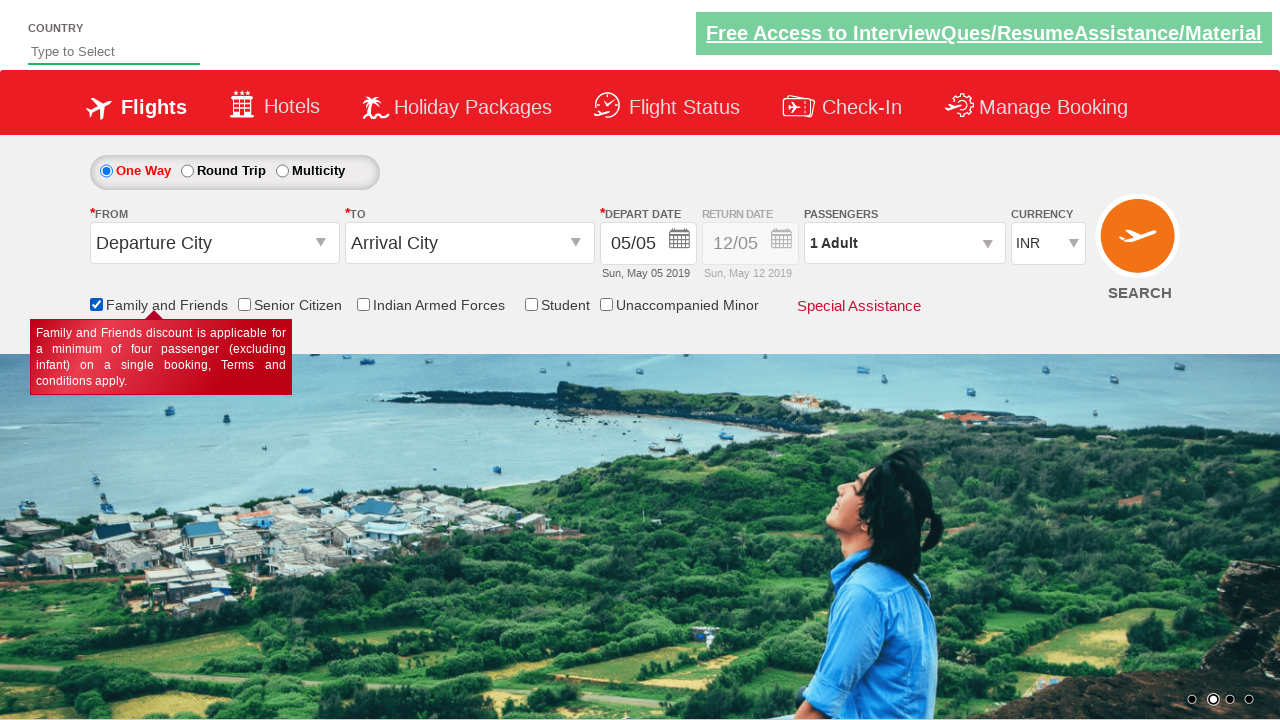

Verified friends and family checkbox is now selected
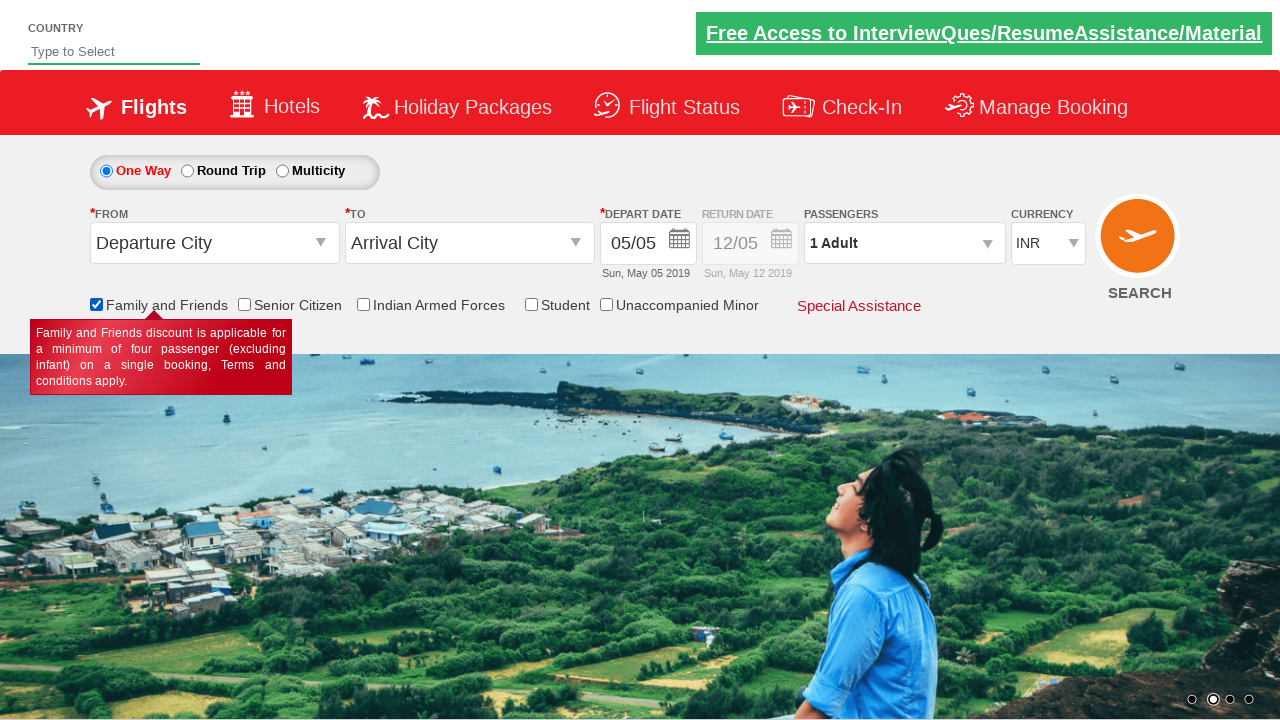

Counted 6 checkboxes on the page
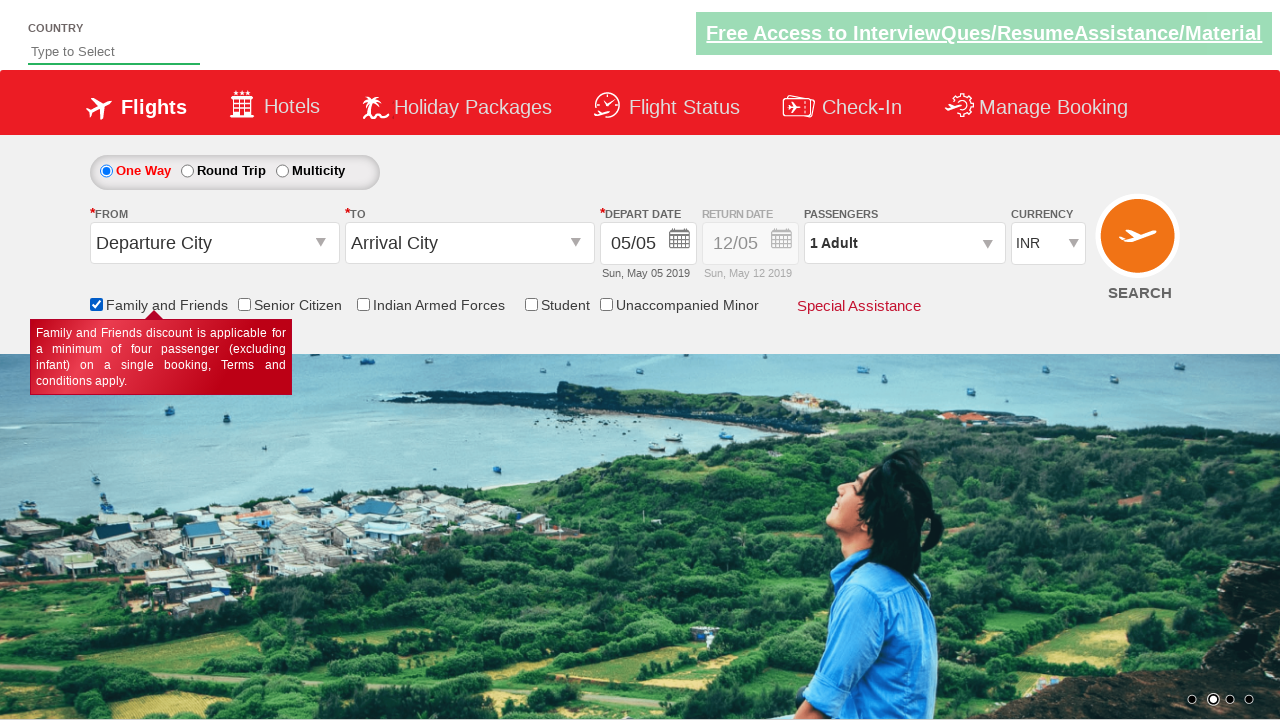

Clicked on passenger info dropdown at (904, 243) on #divpaxinfo
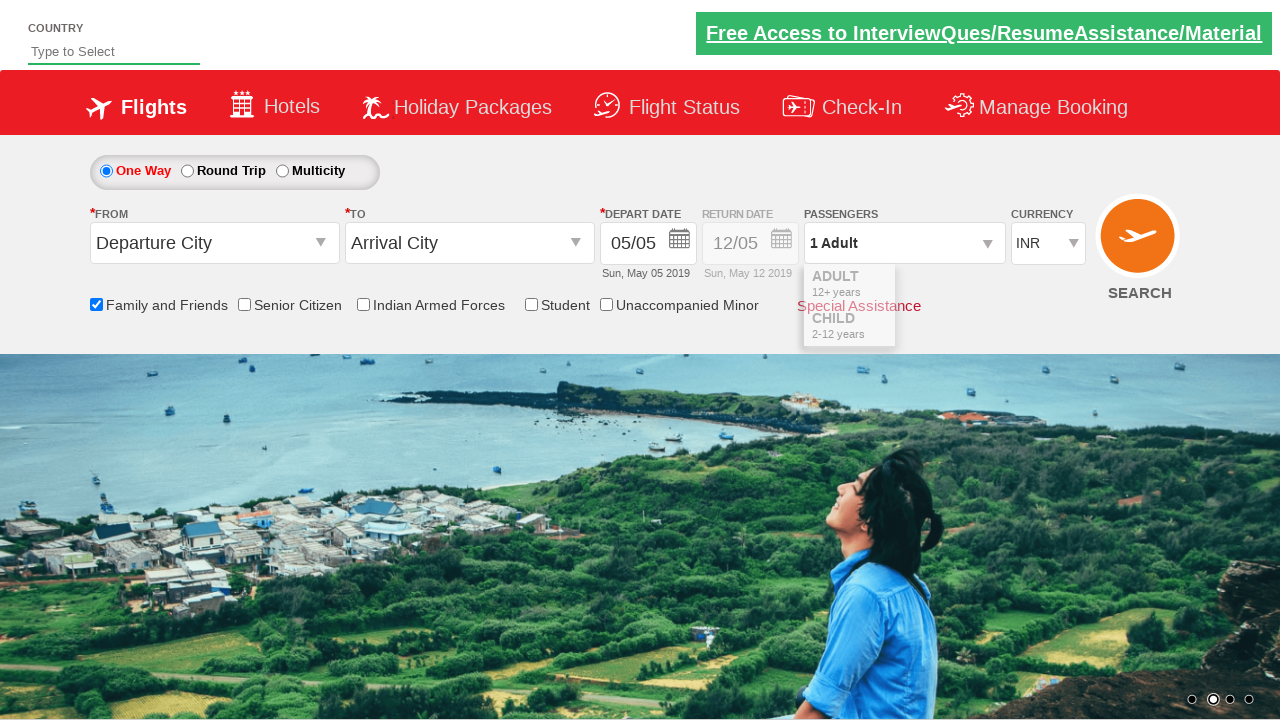

Waited for passenger dropdown to be visible
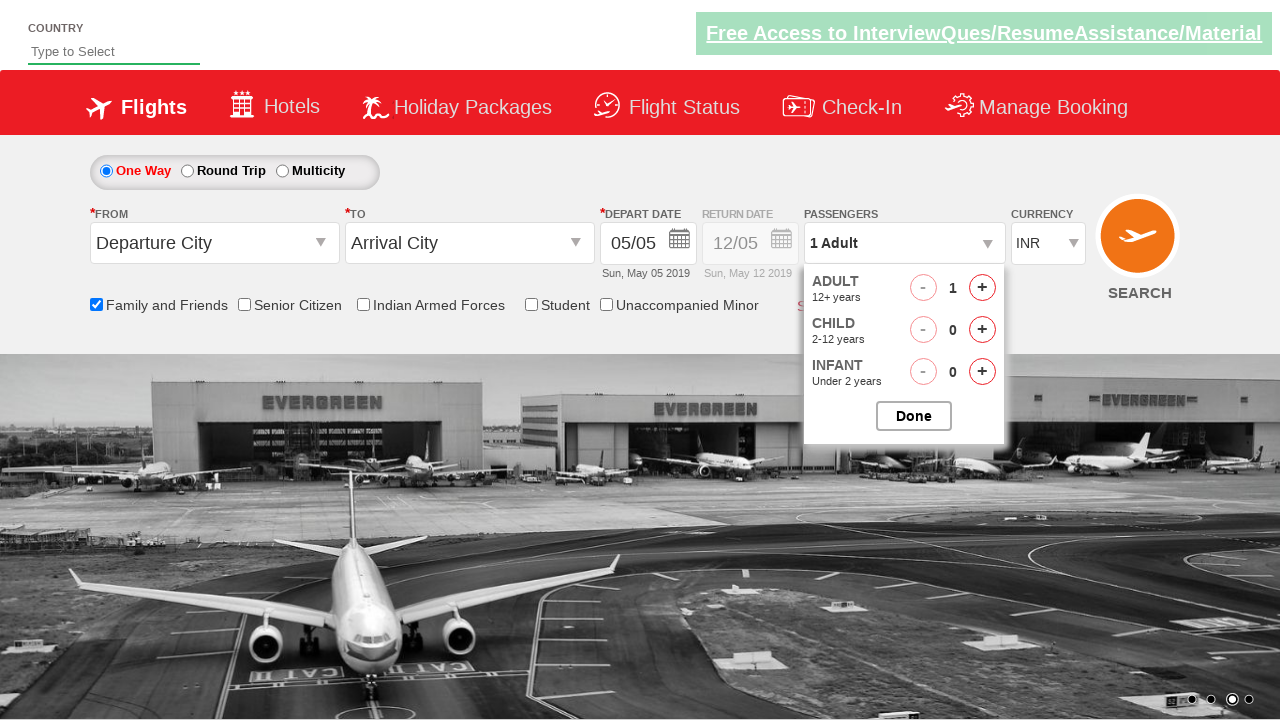

Clicked to add one adult passenger at (982, 288) on #hrefIncAdt
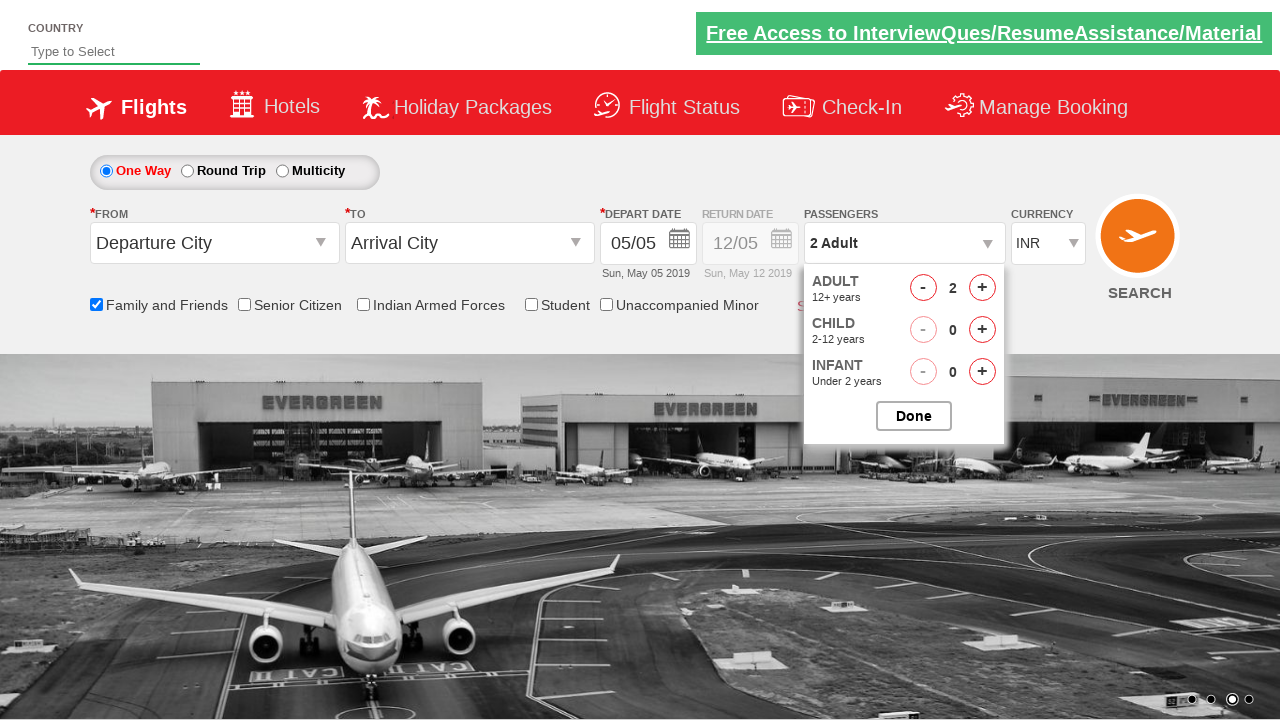

Retrieved current passenger count text
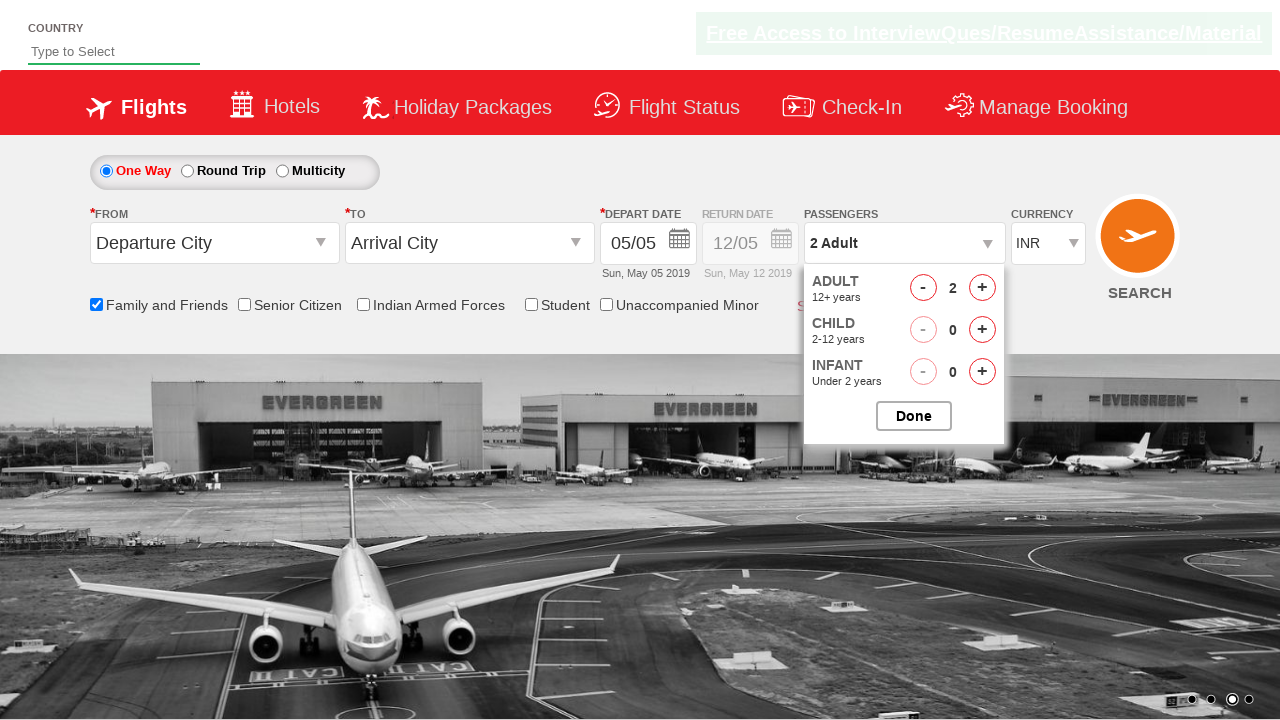

Clicked to add adult passenger (iteration 1 of 4) at (982, 288) on #hrefIncAdt
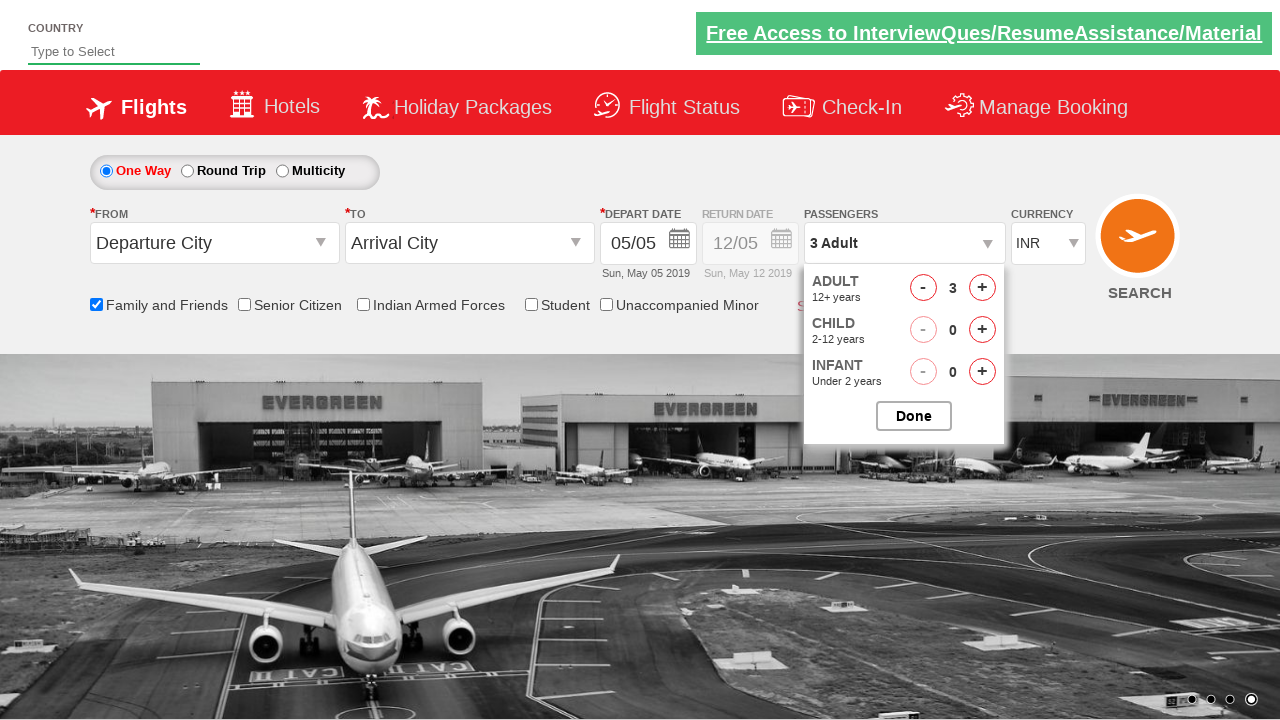

Clicked to add adult passenger (iteration 2 of 4) at (982, 288) on #hrefIncAdt
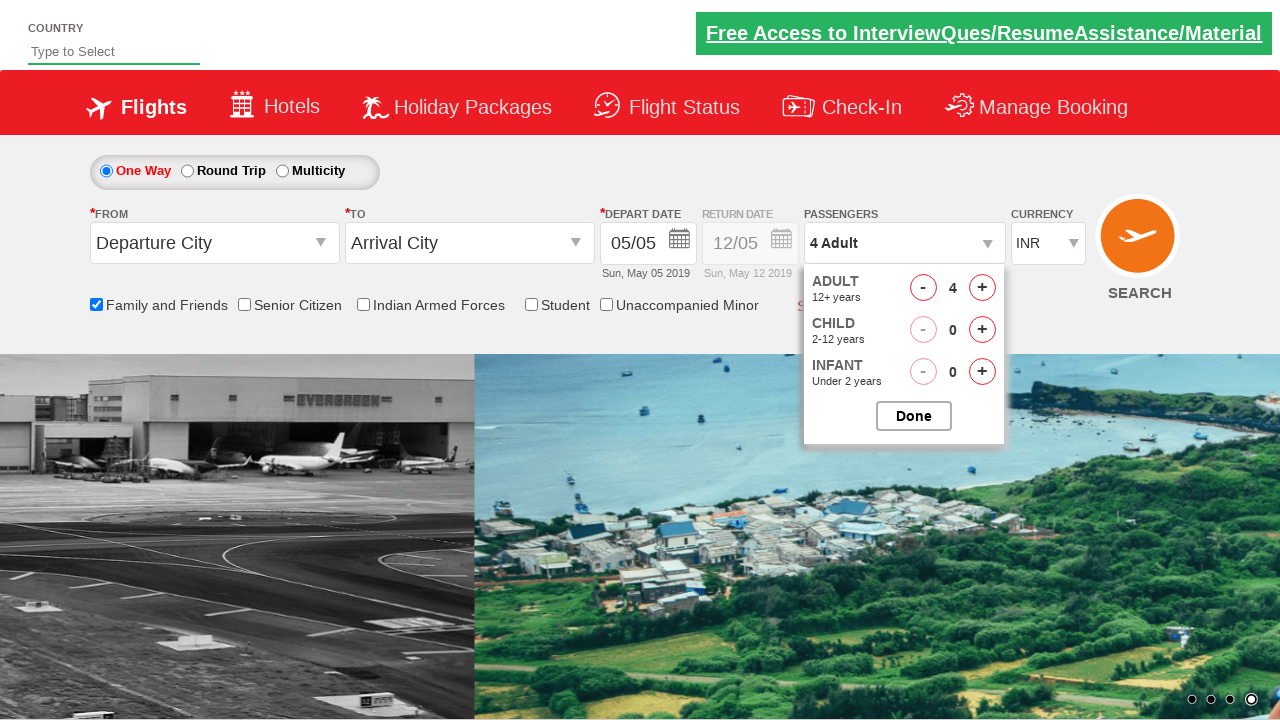

Clicked to add adult passenger (iteration 3 of 4) at (982, 288) on #hrefIncAdt
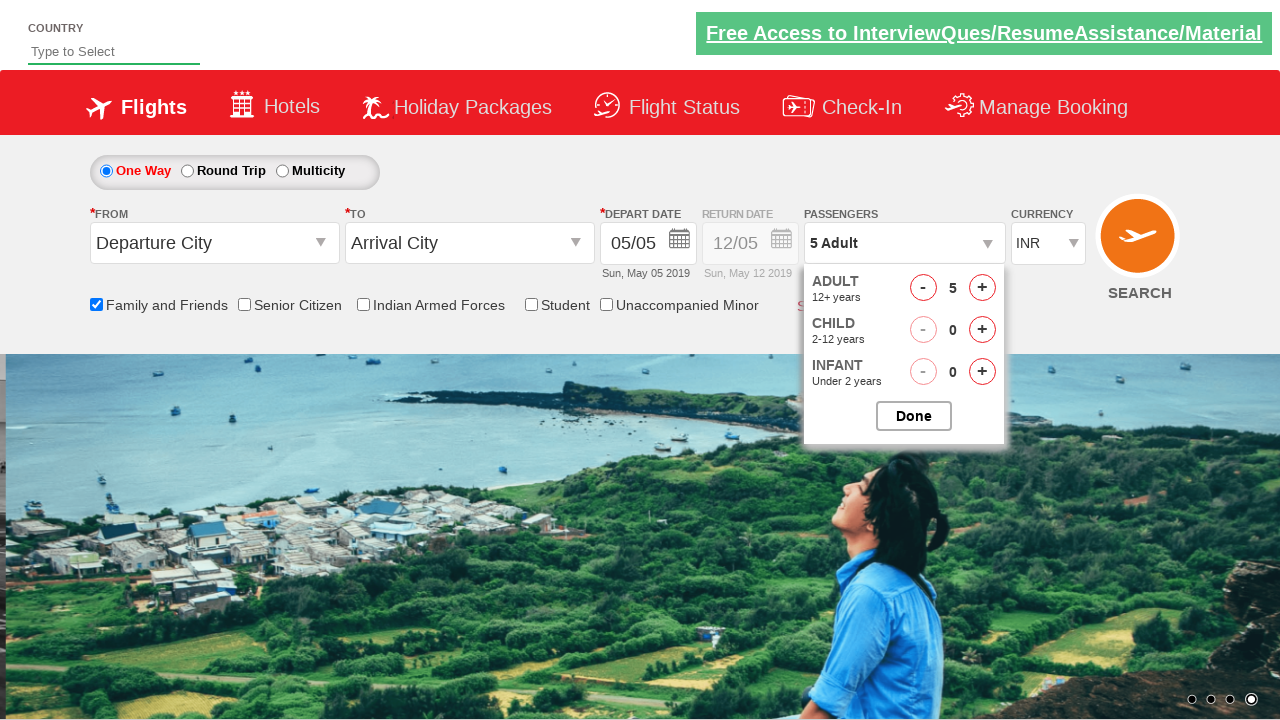

Clicked to add adult passenger (iteration 4 of 4) at (982, 288) on #hrefIncAdt
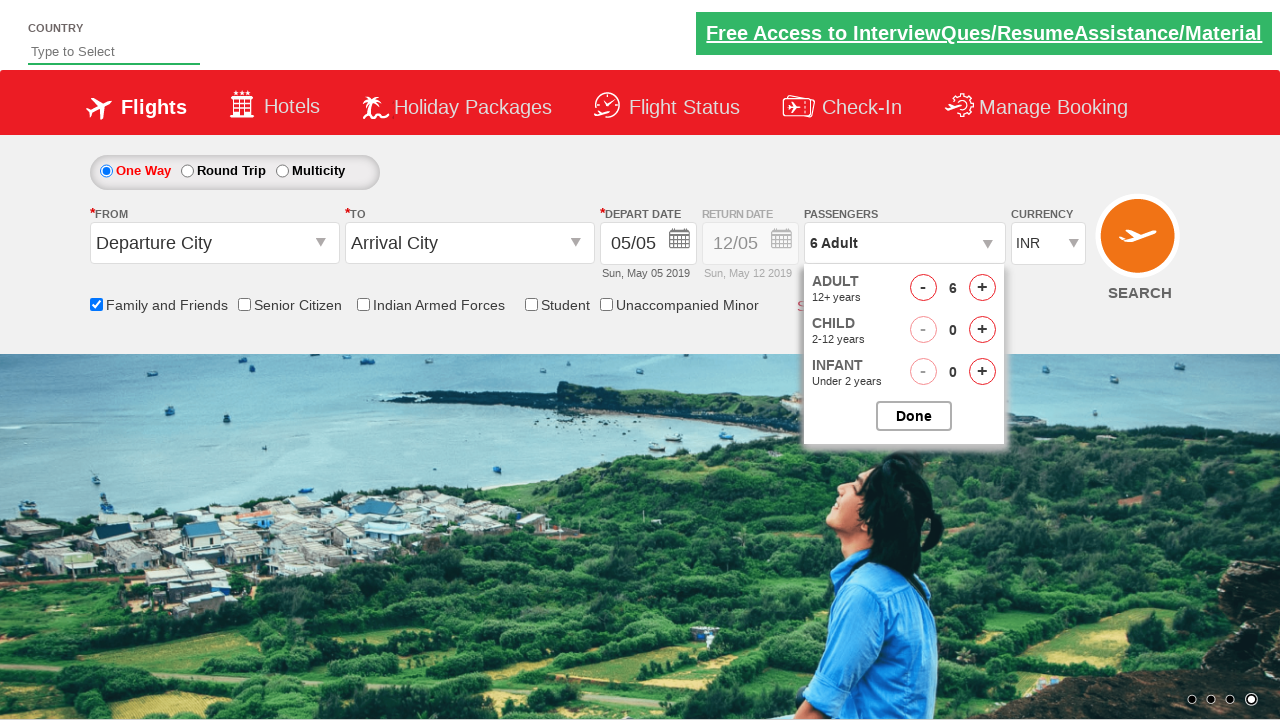

Retrieved passenger count text: '6 Adult'
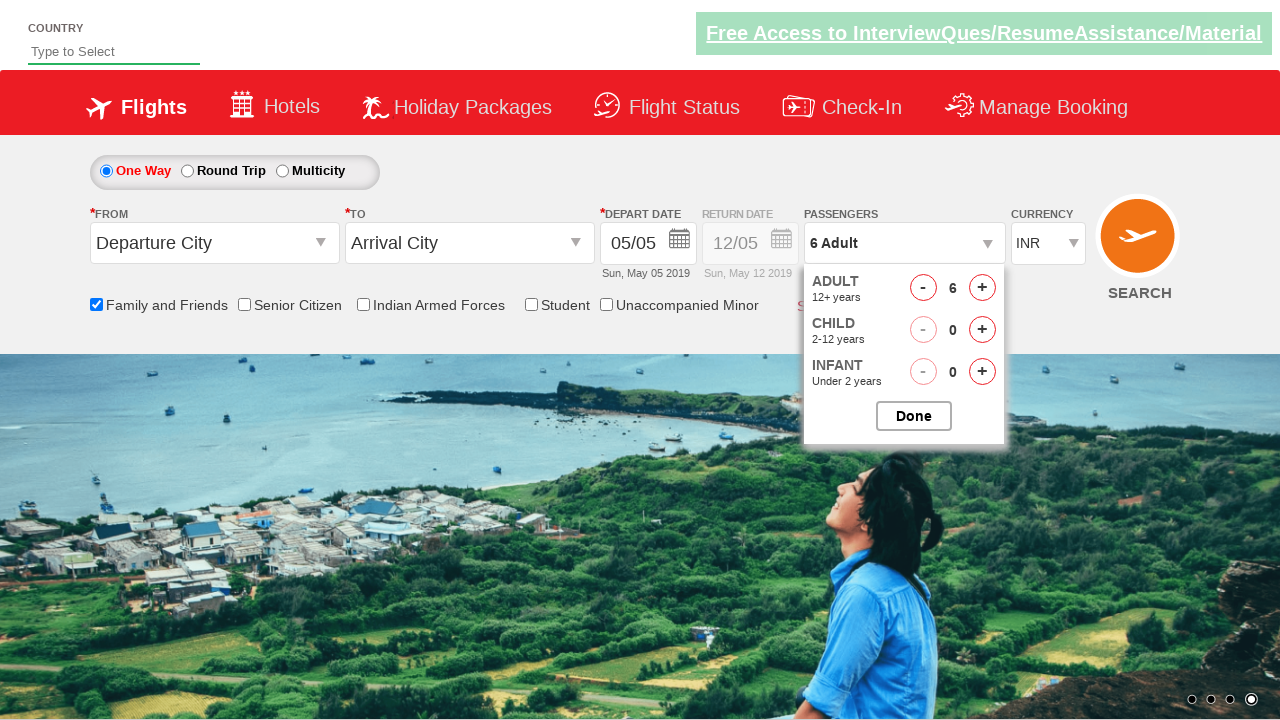

Verified passenger count is '6 Adult'
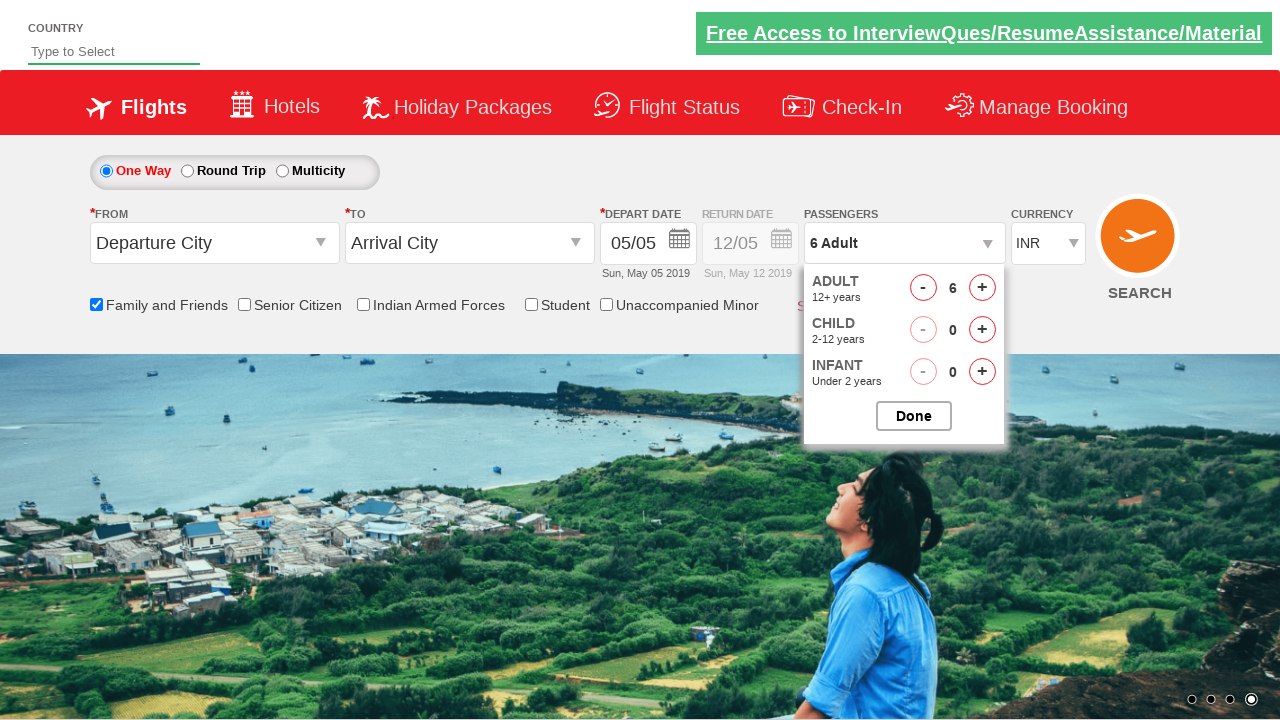

Closed passenger selection dropdown at (914, 416) on #btnclosepaxoption
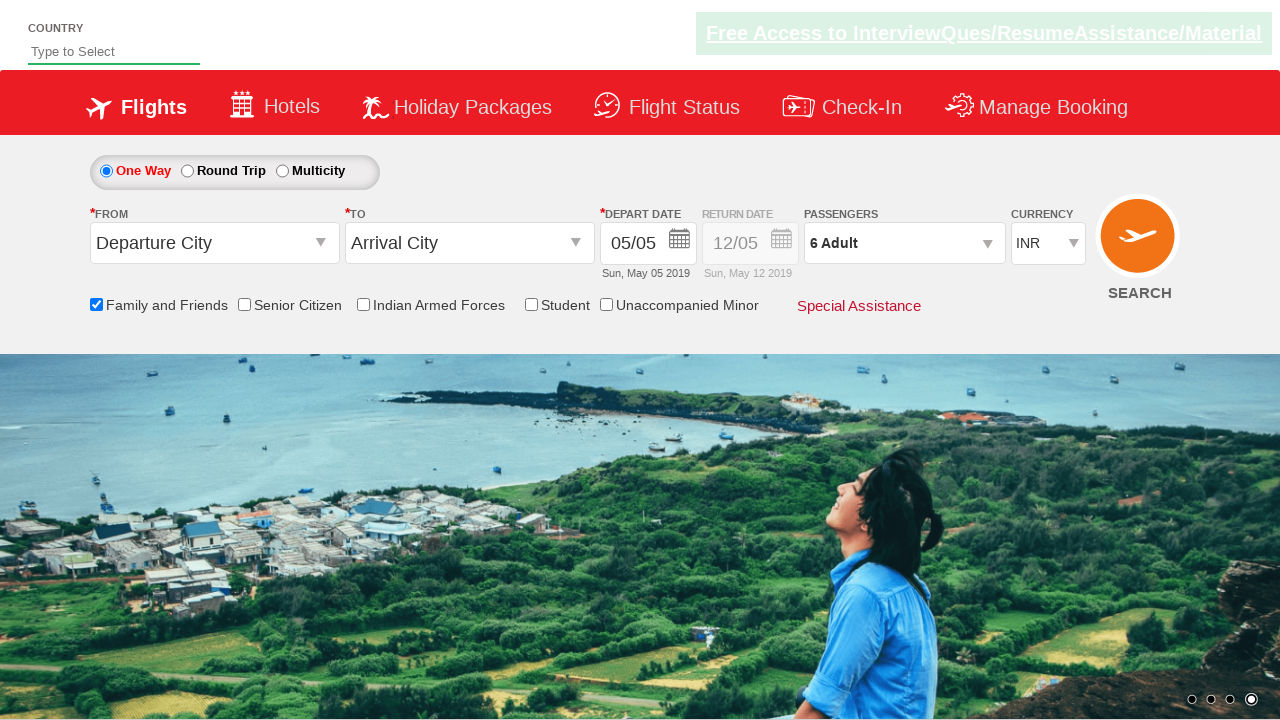

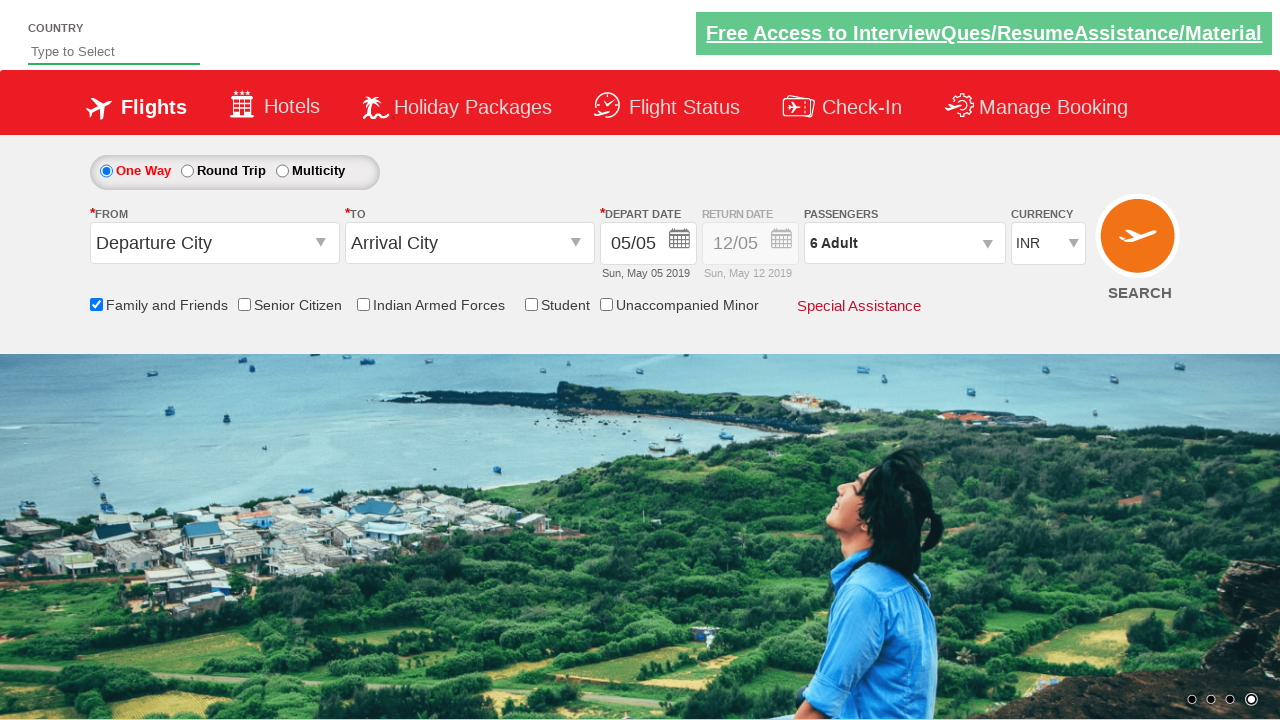